Opens Target main page and clicks on the cart icon to view the shopping cart

Starting URL: https://www.target.com/

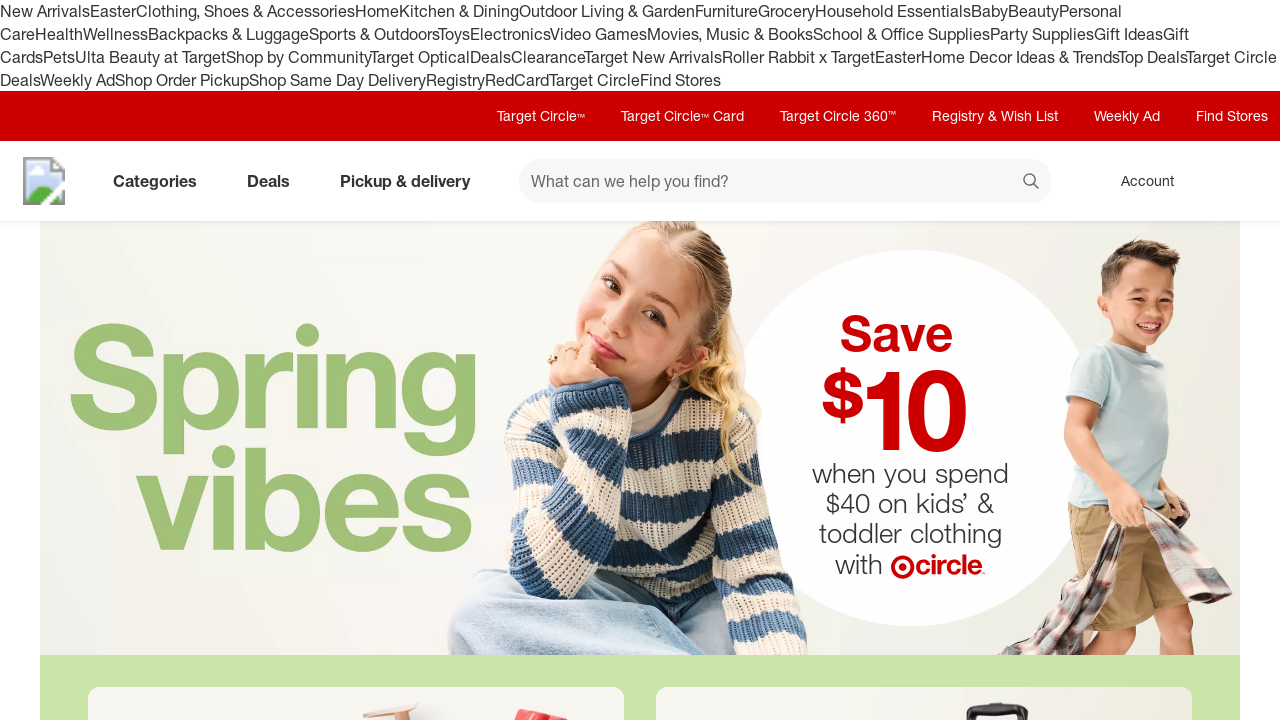

Navigated to Target main page
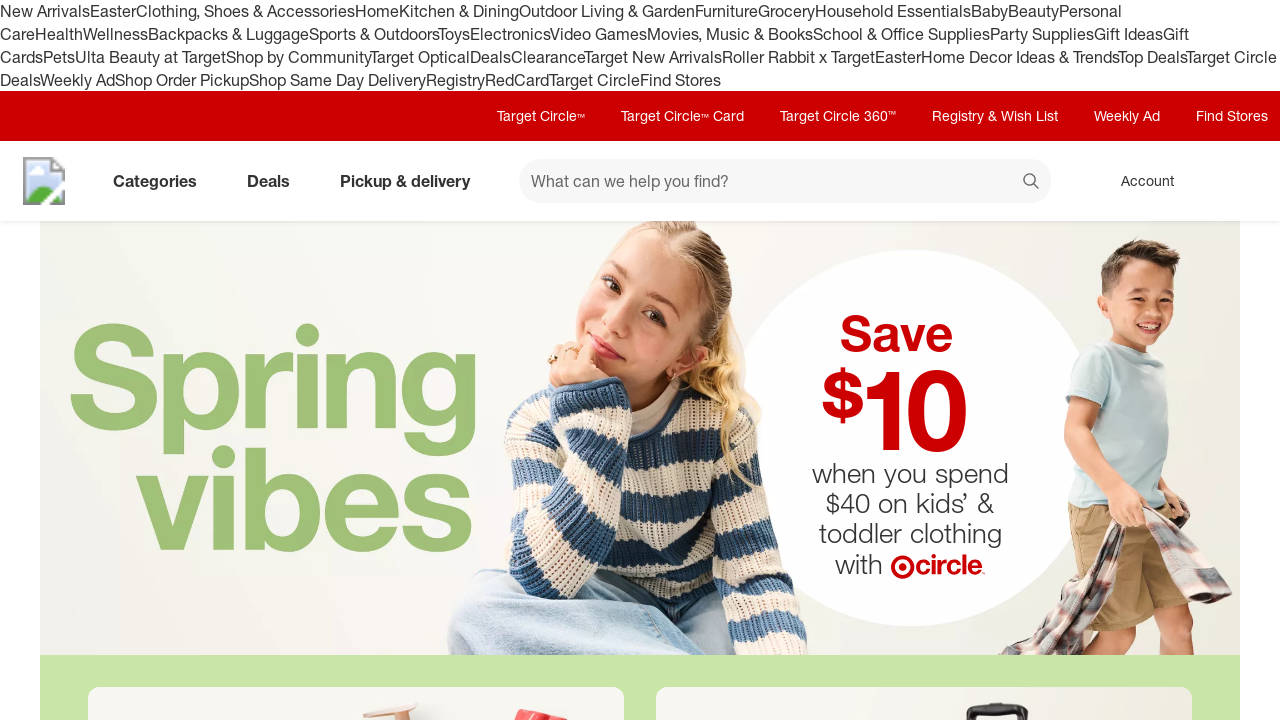

Clicked on cart icon at (1238, 181) on [data-test='@web/CartIcon']
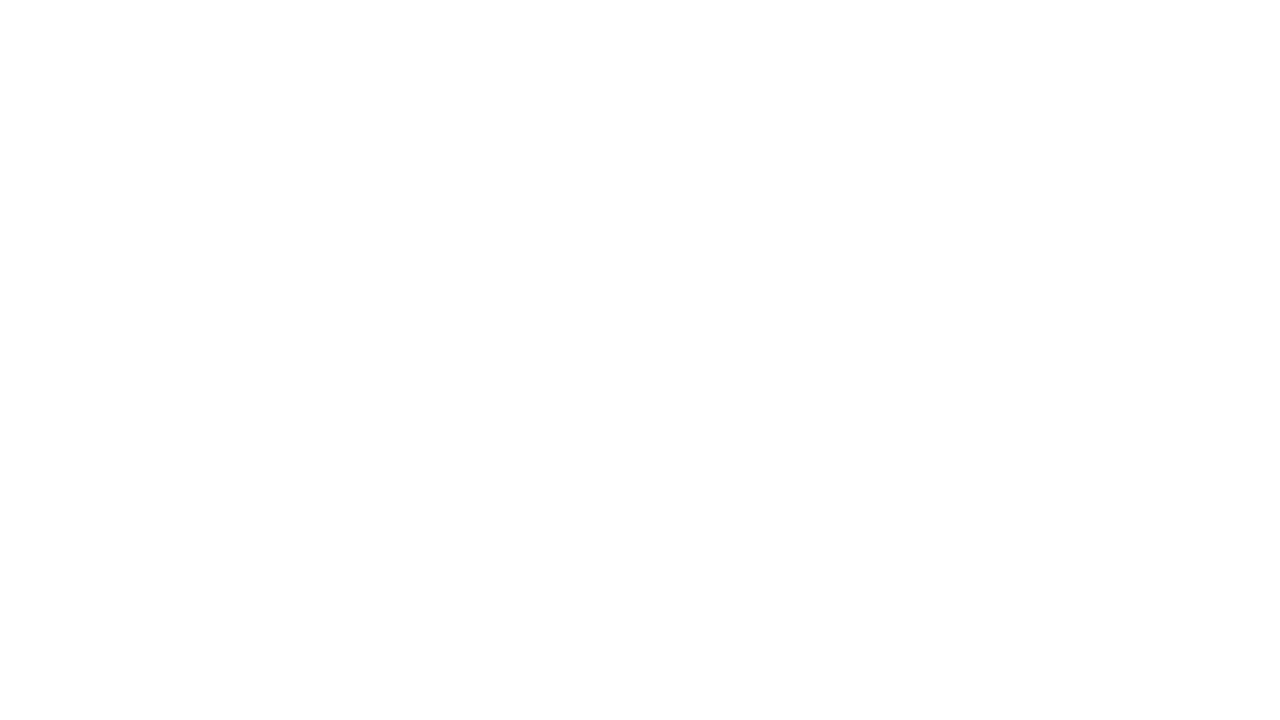

Cart page loaded with network idle
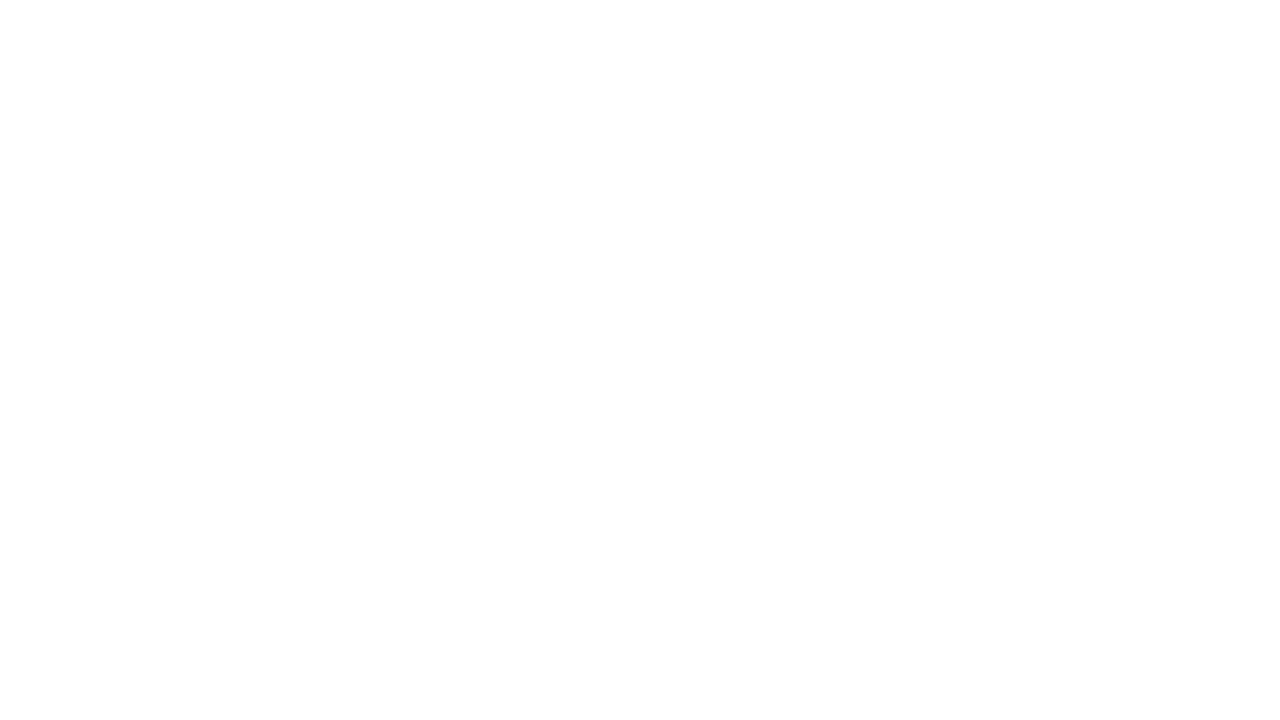

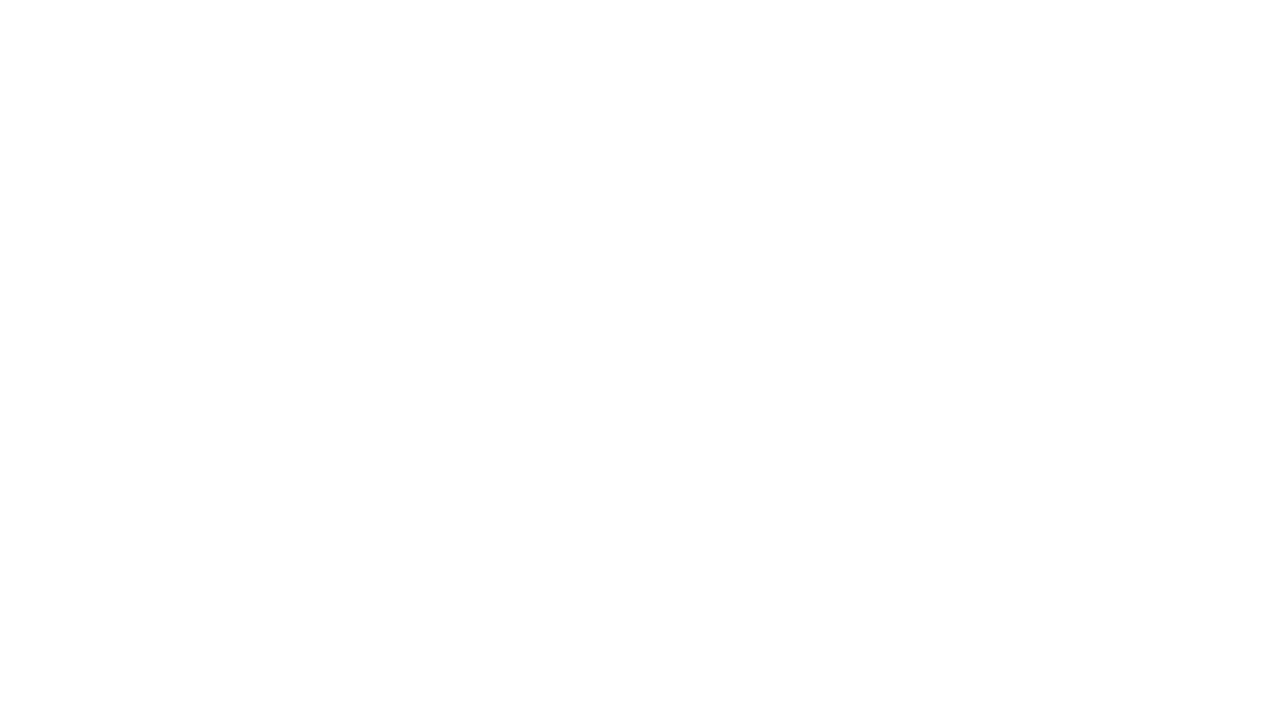